Tests clicking a button identified by its CSS class attribute on the UI Testing Playground class attribute challenge page

Starting URL: http://uitestingplayground.com/classattr

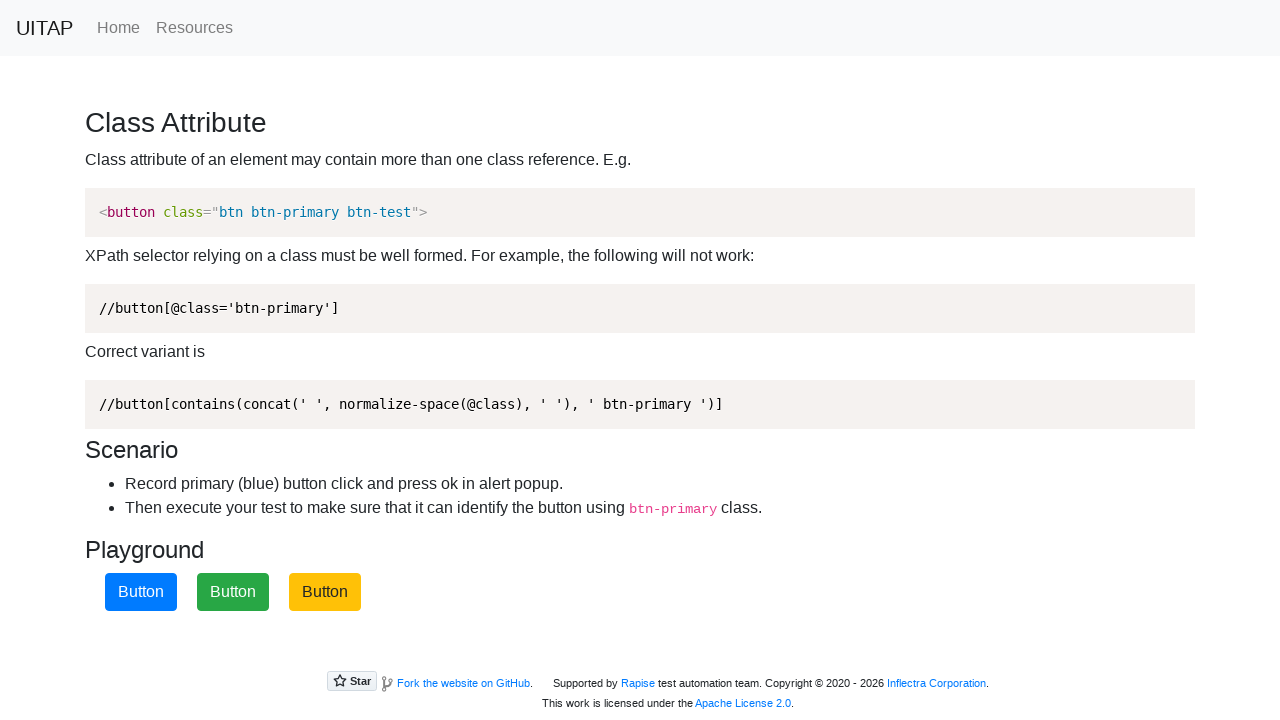

Clicked the blue primary button identified by .btn-primary class attribute at (141, 592) on .btn-primary
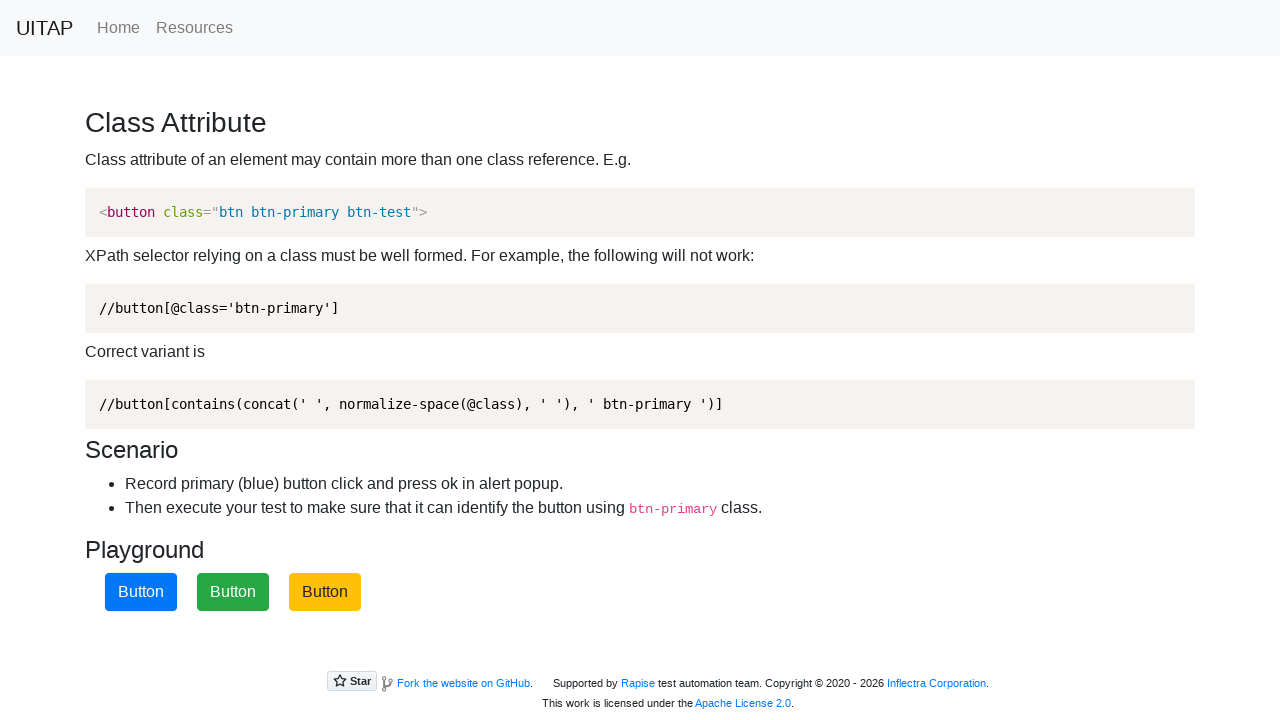

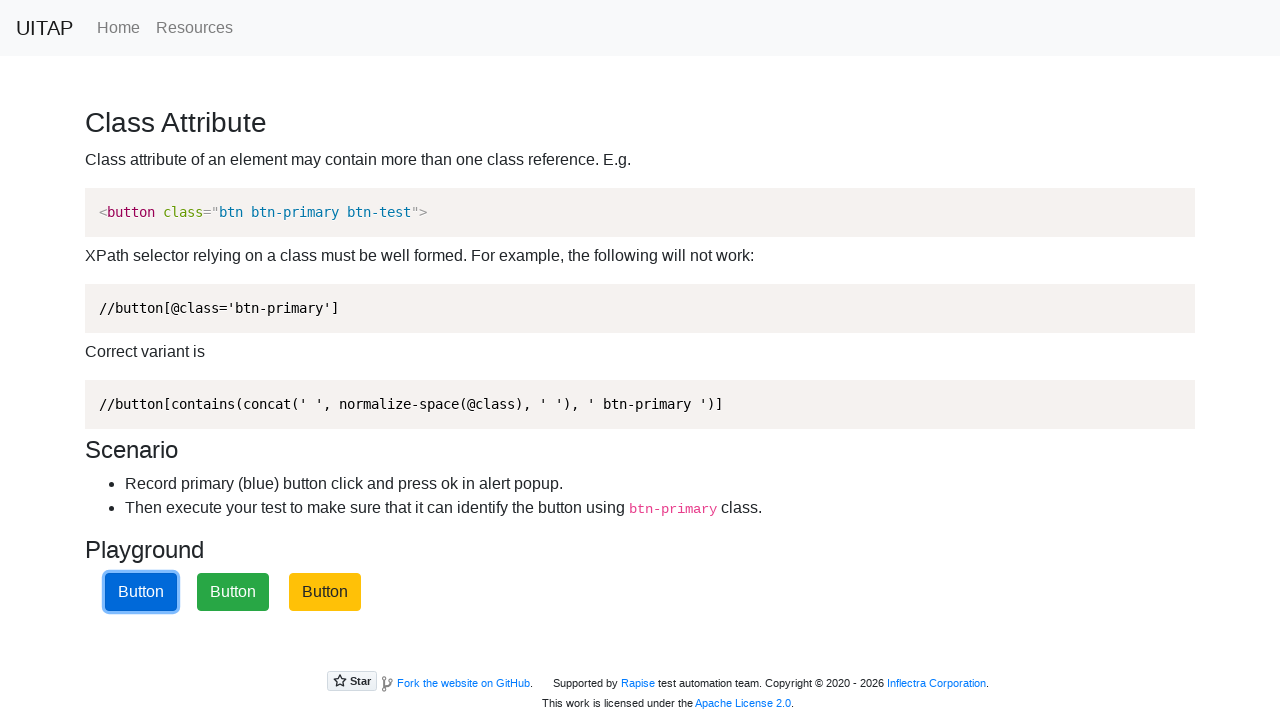